Tests clearing the complete state of all items by toggling the toggle-all checkbox

Starting URL: https://demo.playwright.dev/todomvc

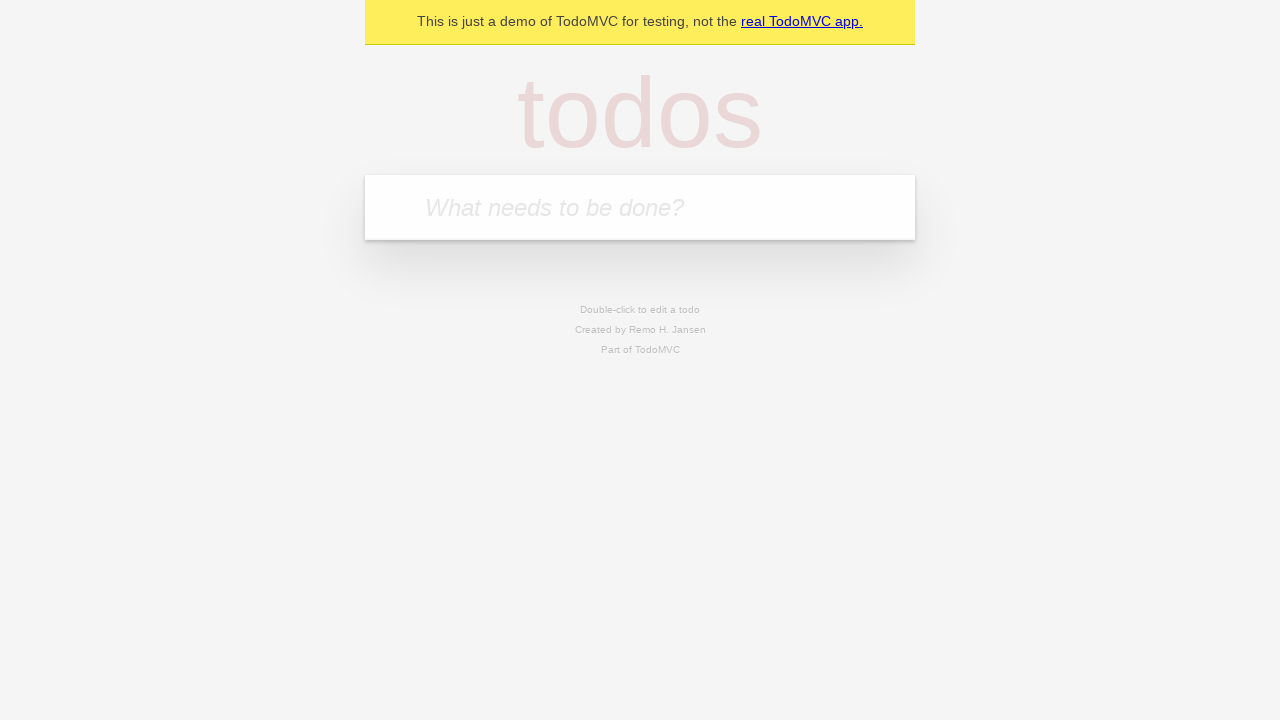

Filled new-todo field with 'Book doctor appointment' on .new-todo
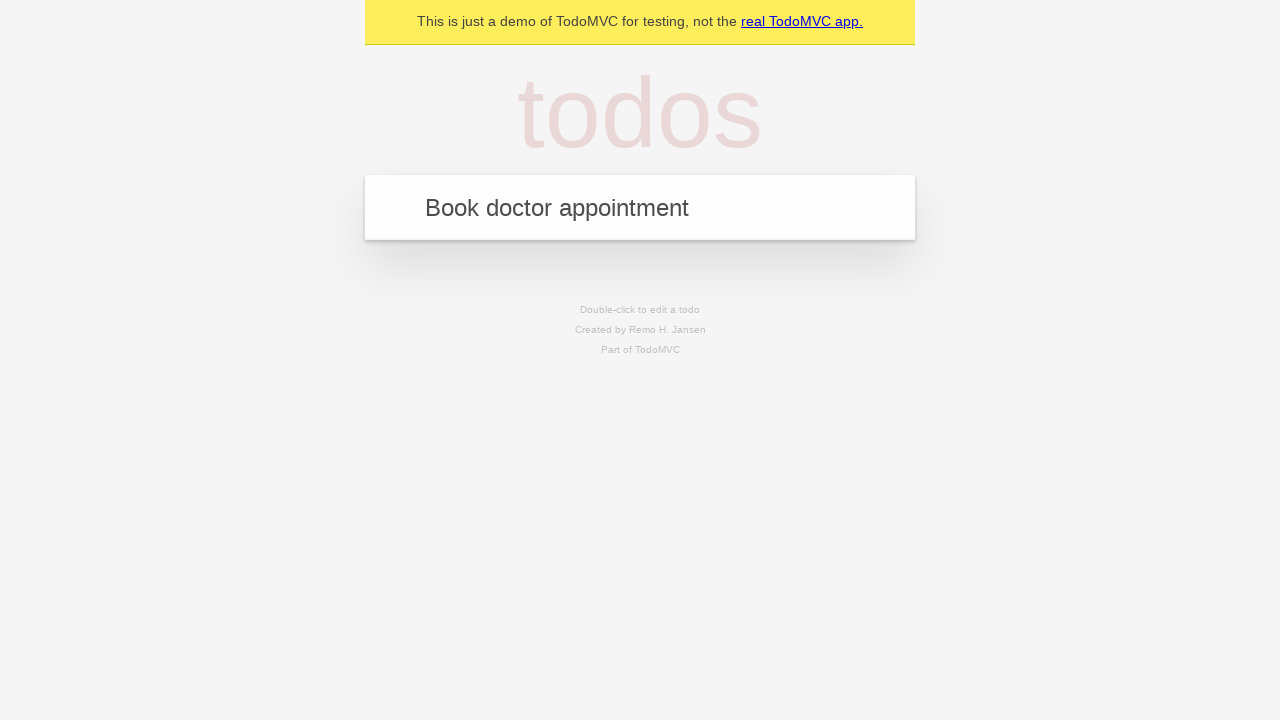

Pressed Enter to create todo item 'Book doctor appointment' on .new-todo
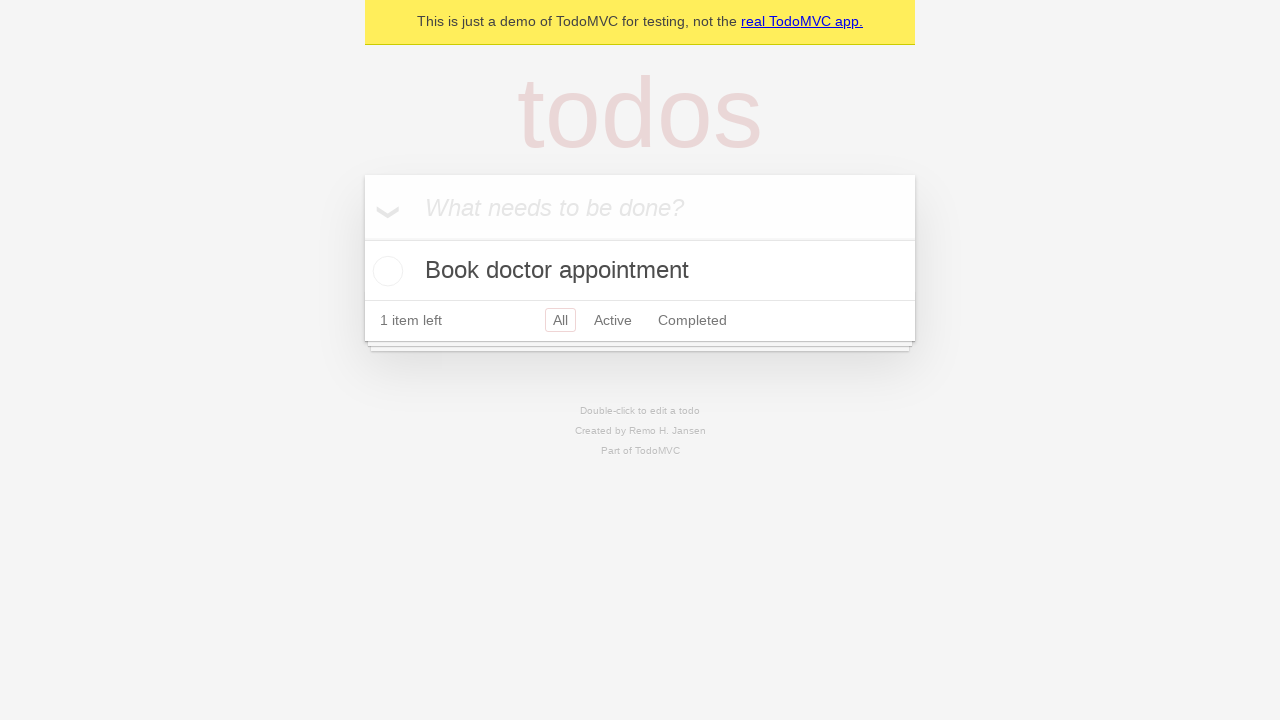

Filled new-todo field with 'Buy birthday gift for Mom' on .new-todo
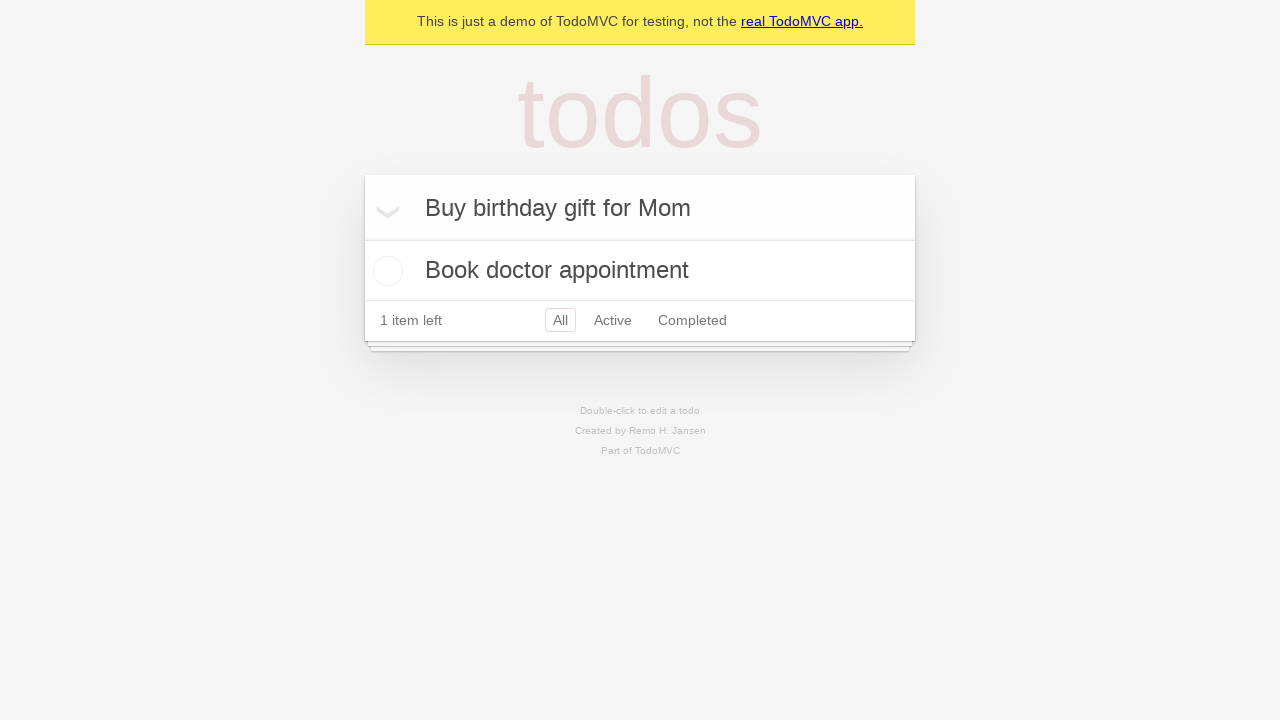

Pressed Enter to create todo item 'Buy birthday gift for Mom' on .new-todo
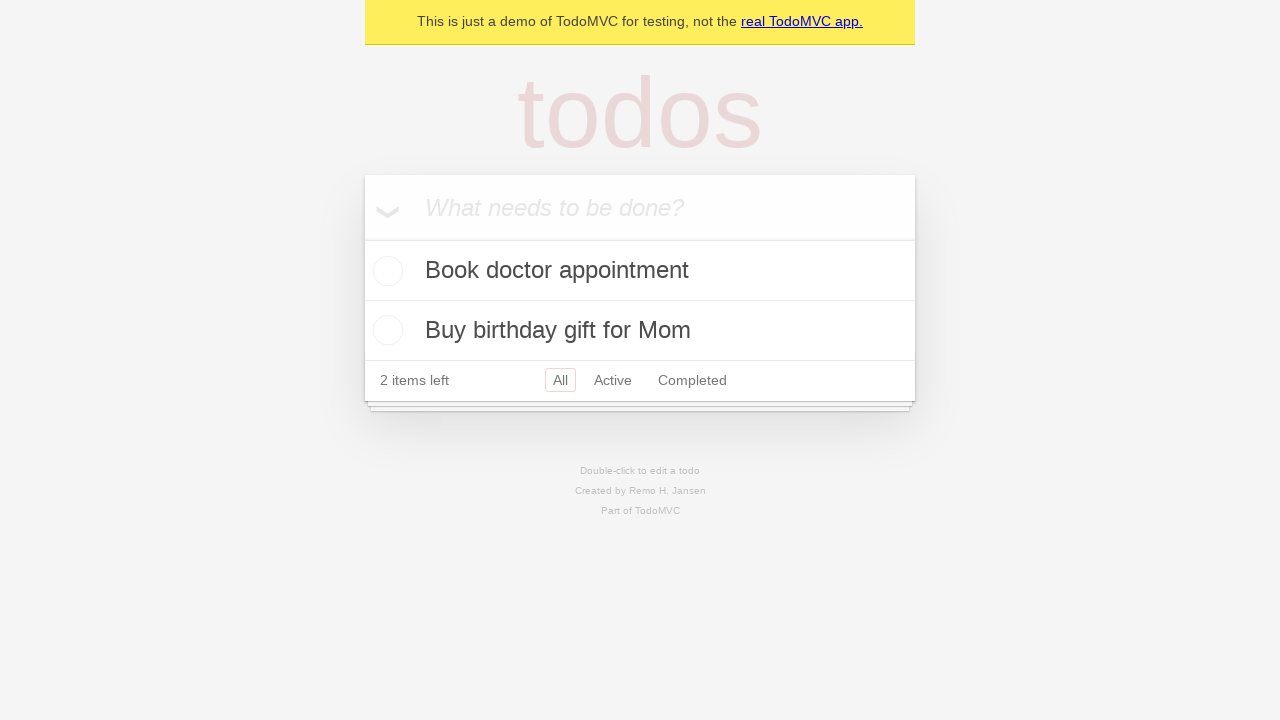

Filled new-todo field with 'Find place for vacation' on .new-todo
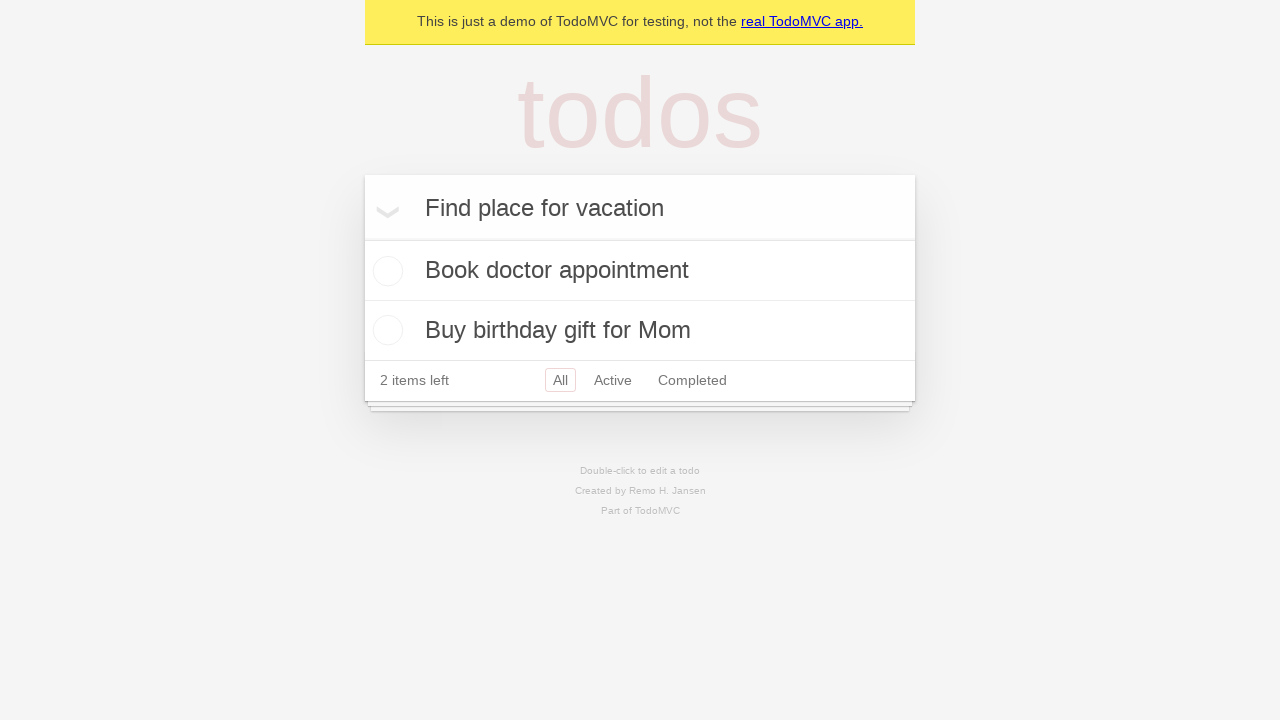

Pressed Enter to create todo item 'Find place for vacation' on .new-todo
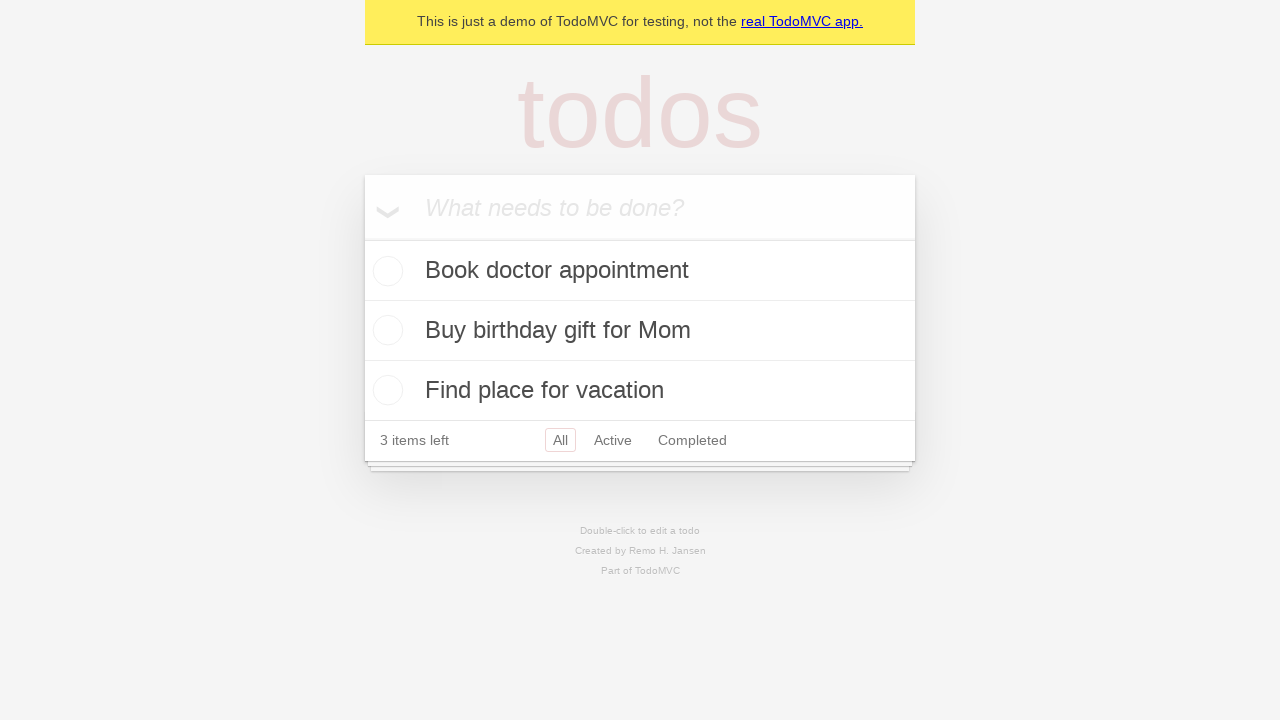

Checked toggle-all checkbox to mark all items as complete at (362, 238) on .toggle-all
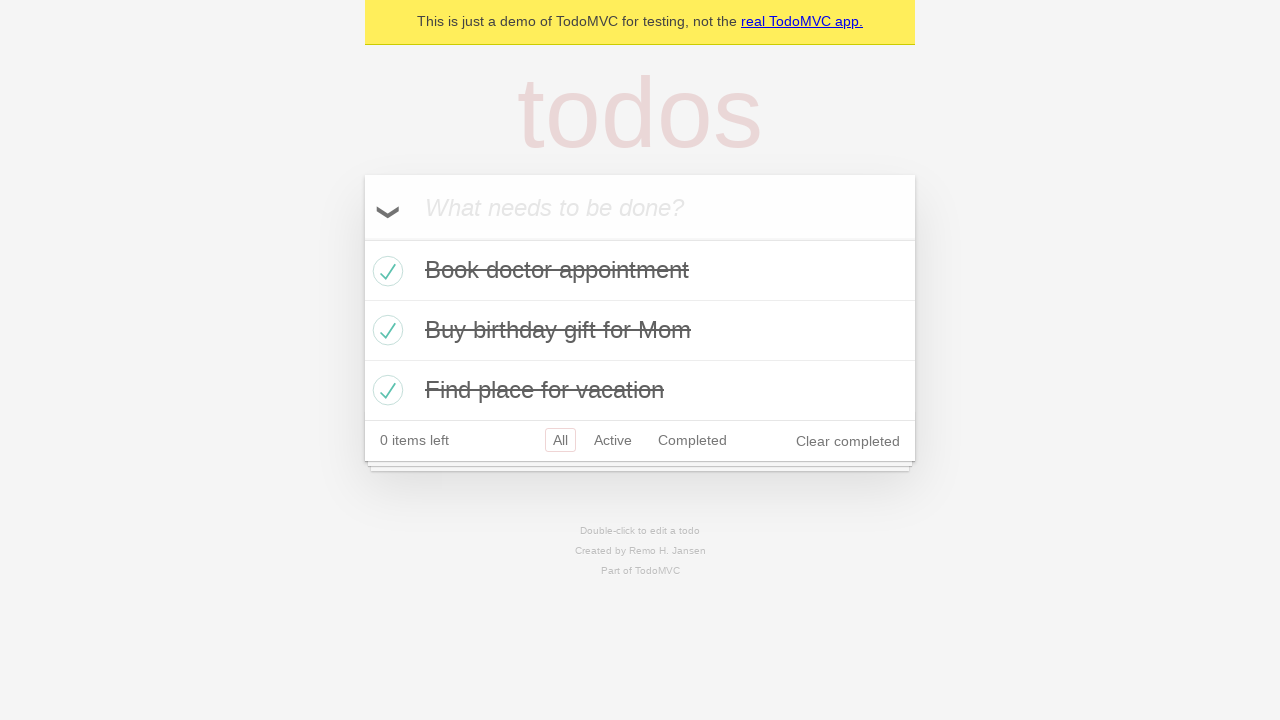

Unchecked toggle-all checkbox to clear complete state of all items at (362, 238) on .toggle-all
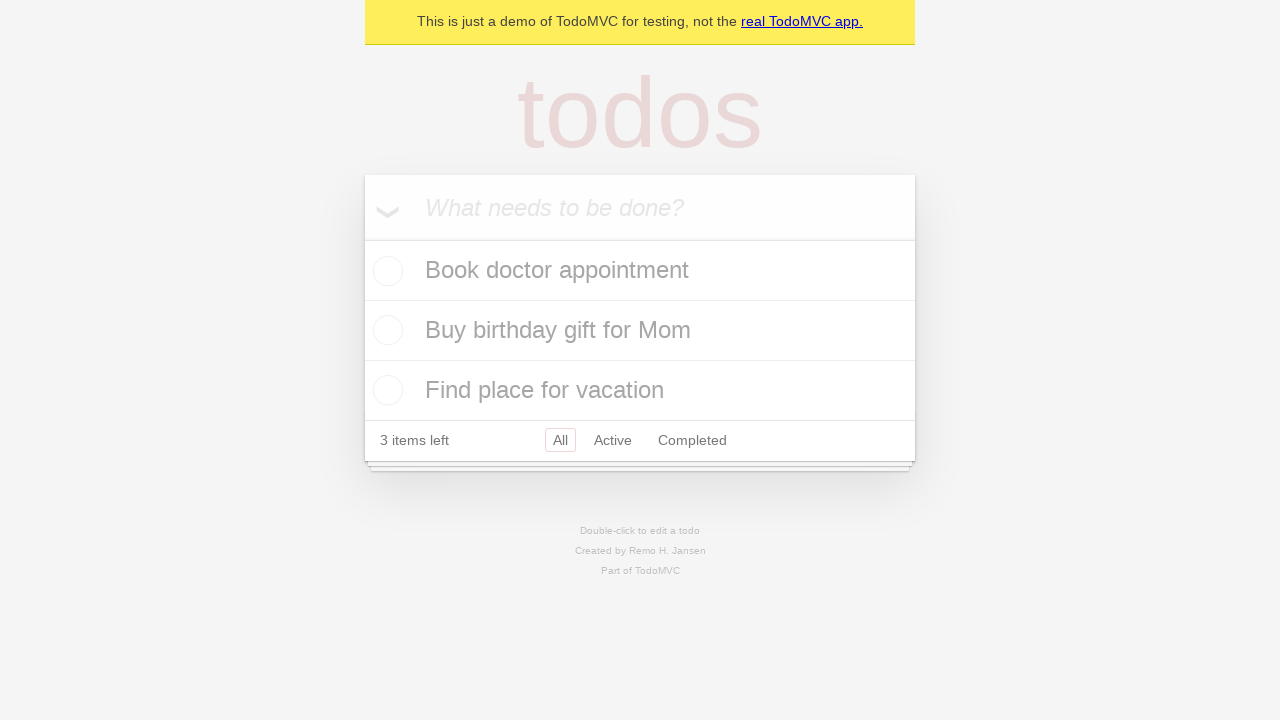

Located all todo list items
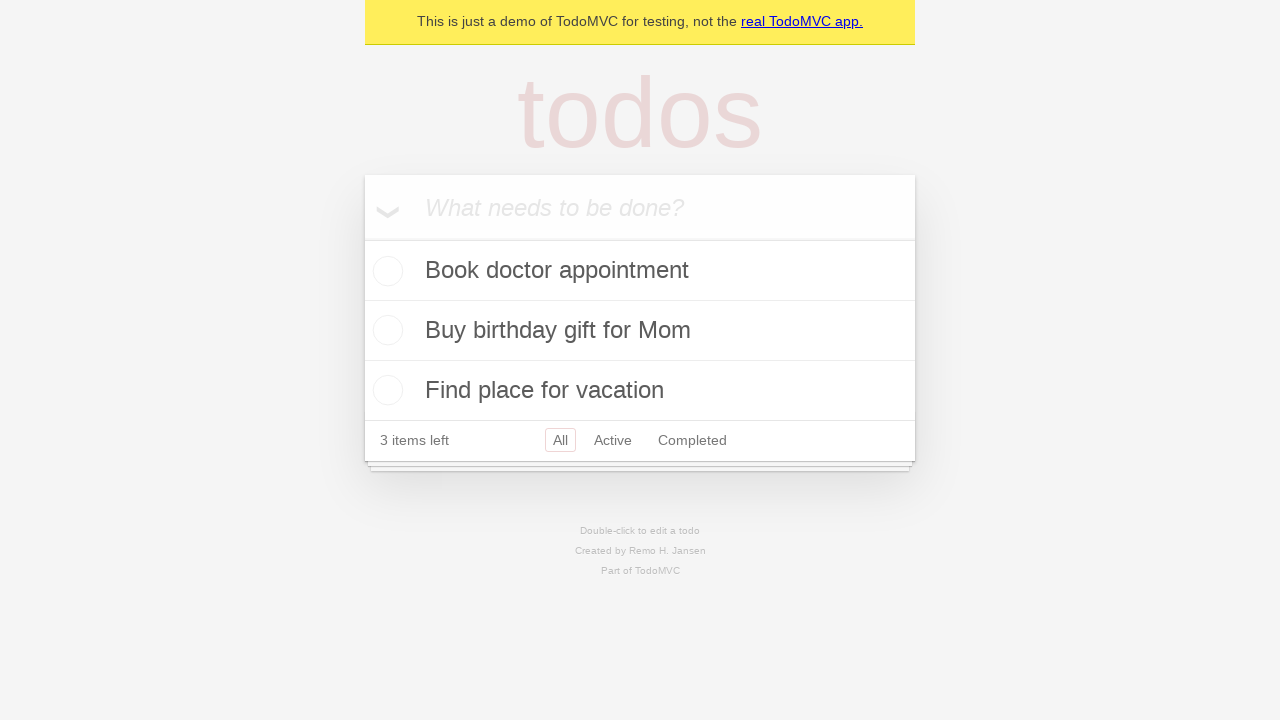

Verified todo item 1 does not have completed class
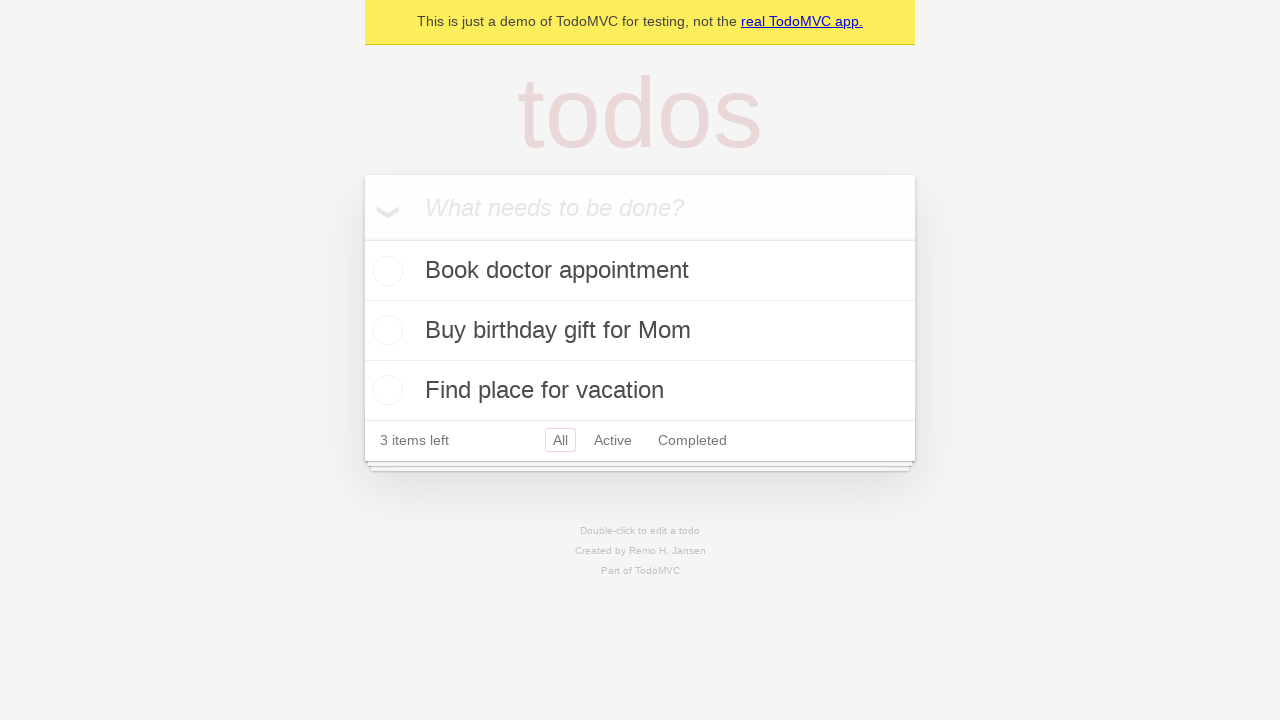

Verified todo item 2 does not have completed class
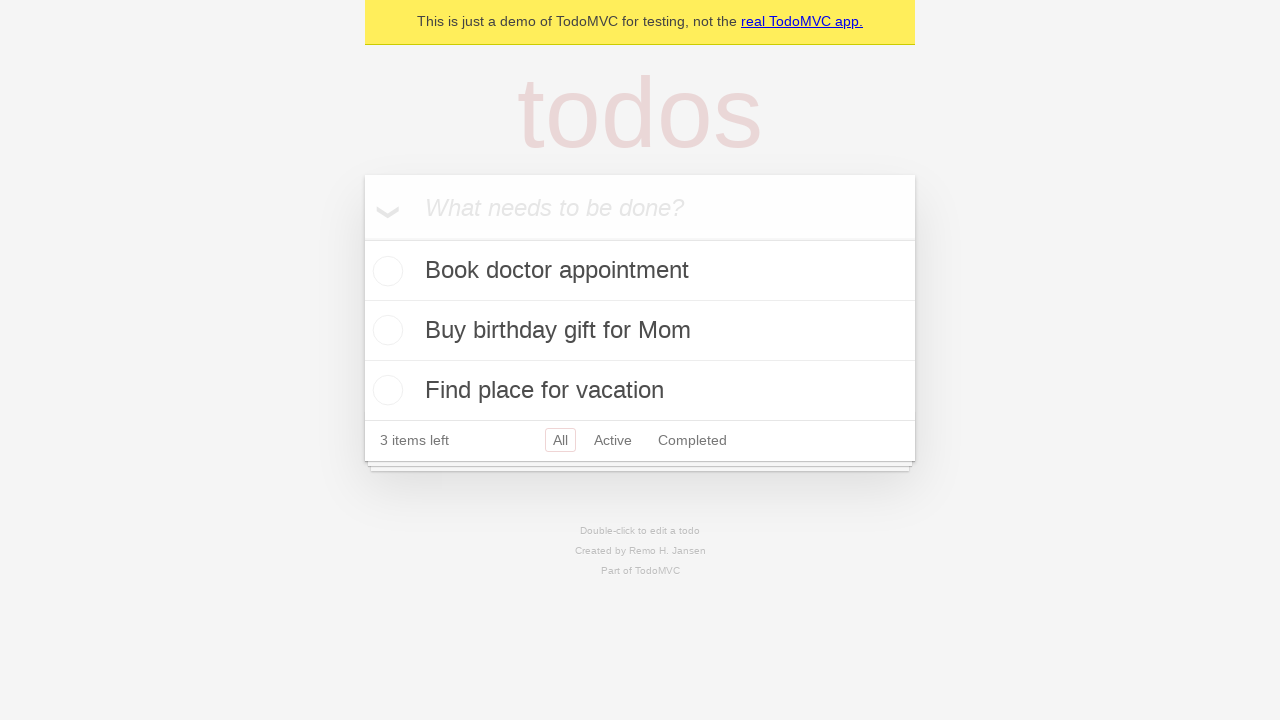

Verified todo item 3 does not have completed class
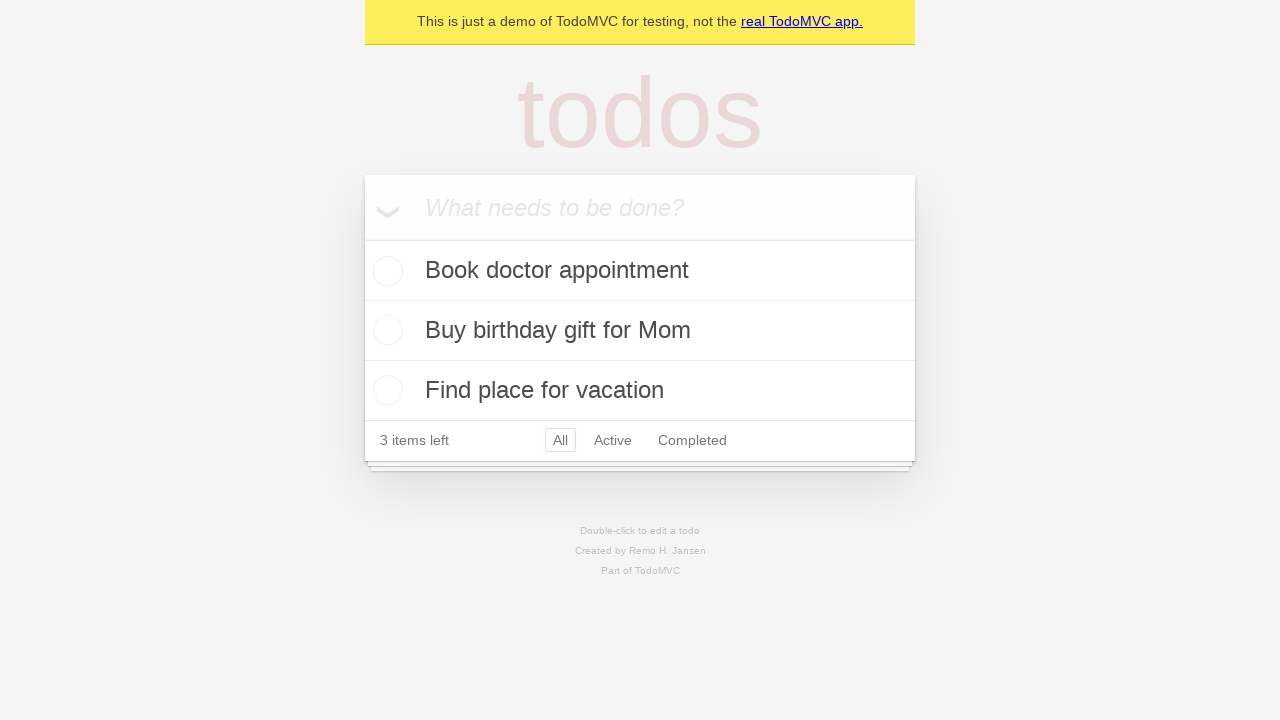

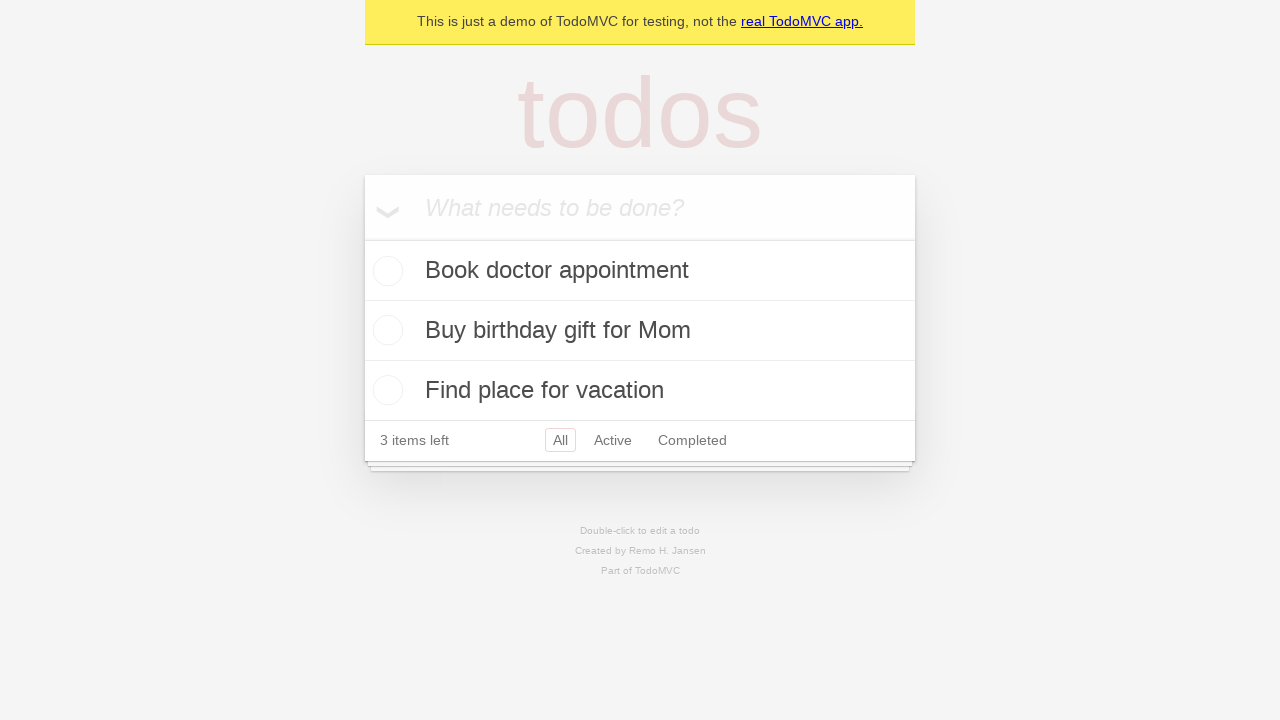